Tests the 7-character validation form by entering a valid 7-character lowercase string and verifying it shows "Valid Value"

Starting URL: https://testpages.eviltester.com/styled/apps/7charval/simple7charvalidation.html

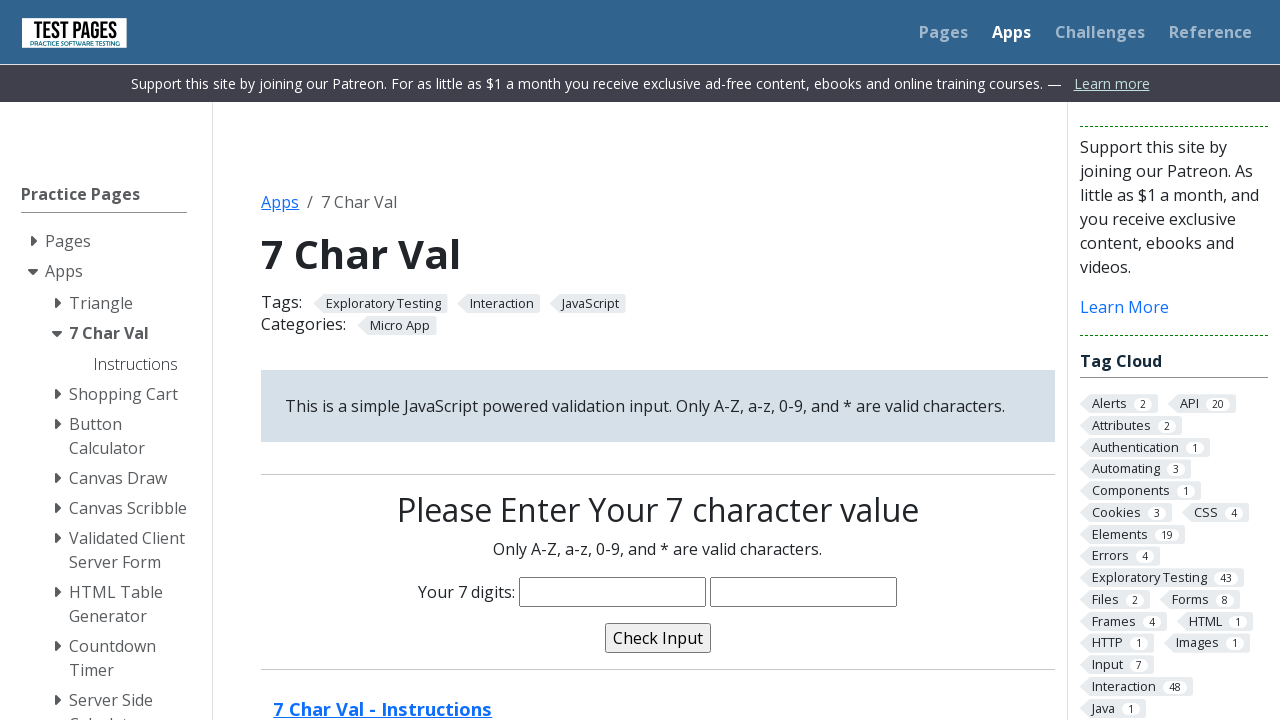

Navigated to 7-character validation form
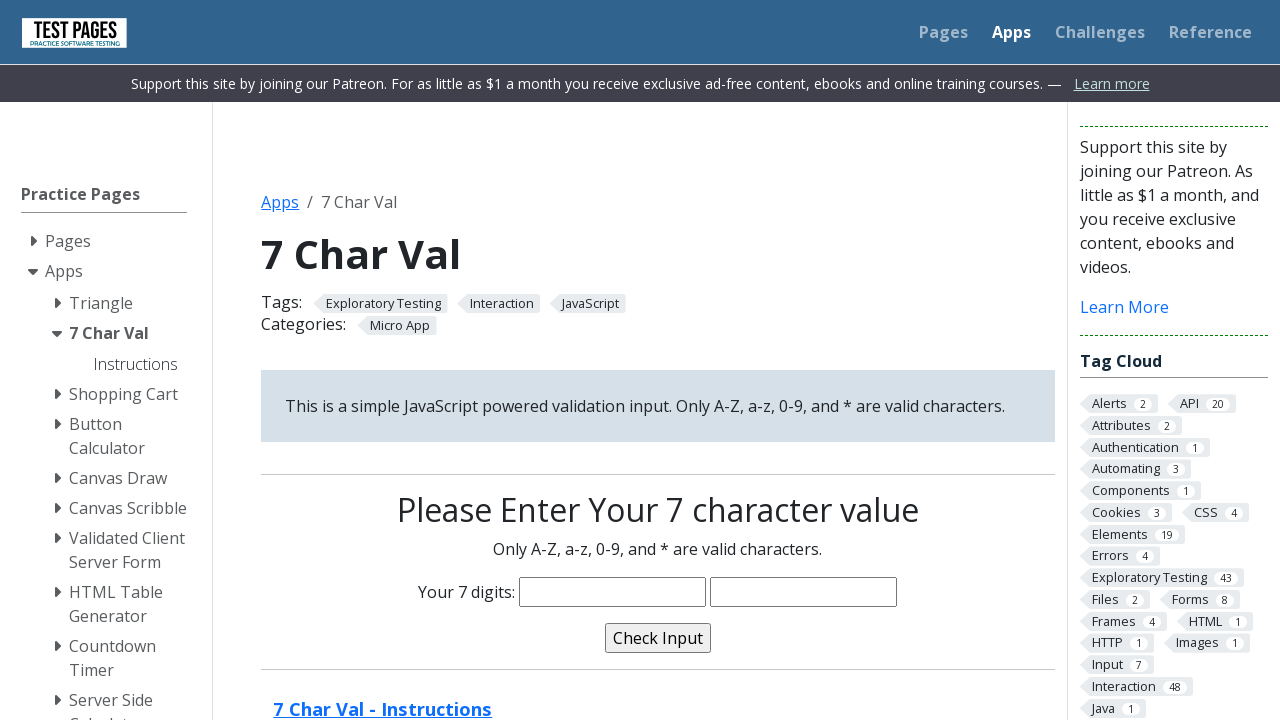

Entered valid 7-character lowercase string 'wisamha' on input[name='characters']
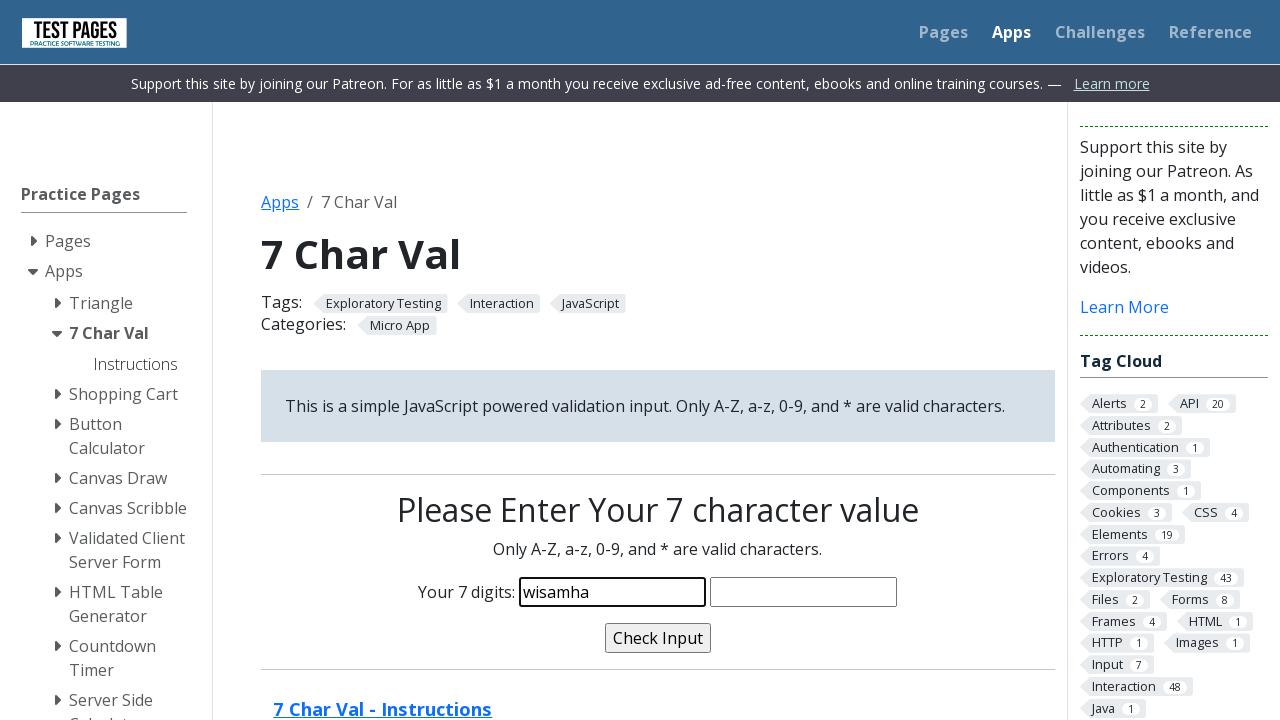

Clicked validate button at (658, 638) on input[name='validate']
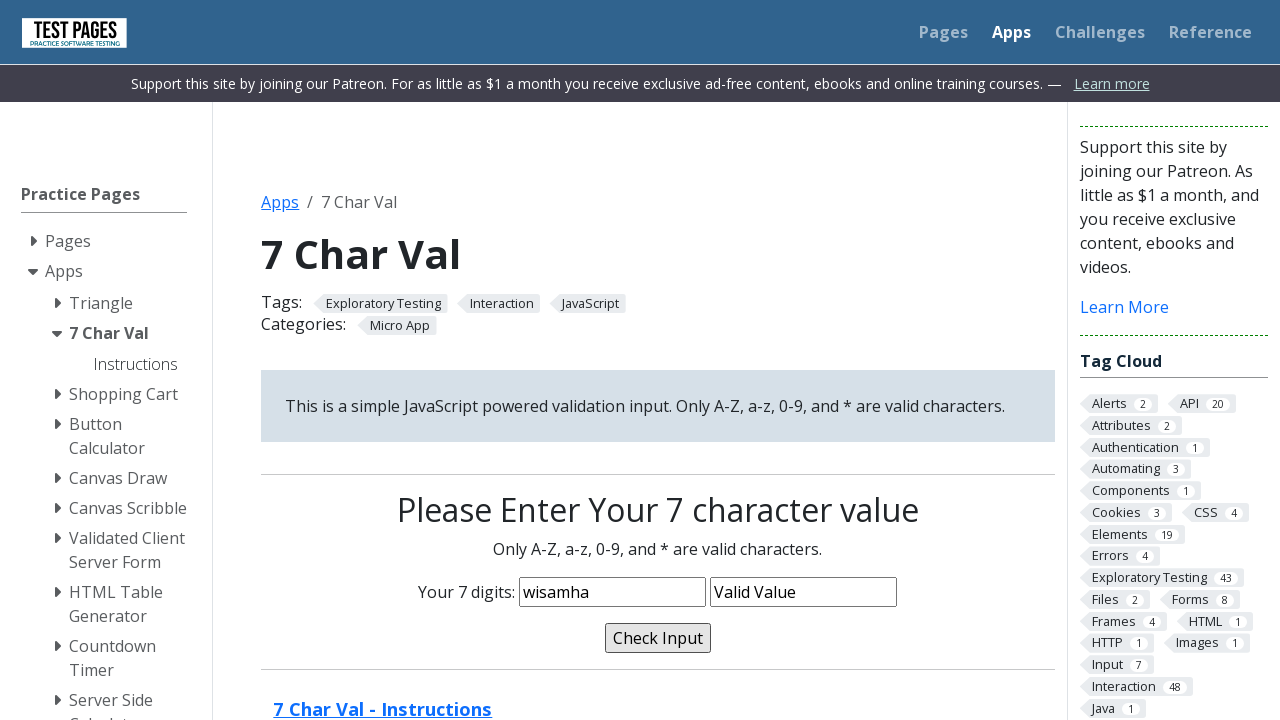

Validation message appeared
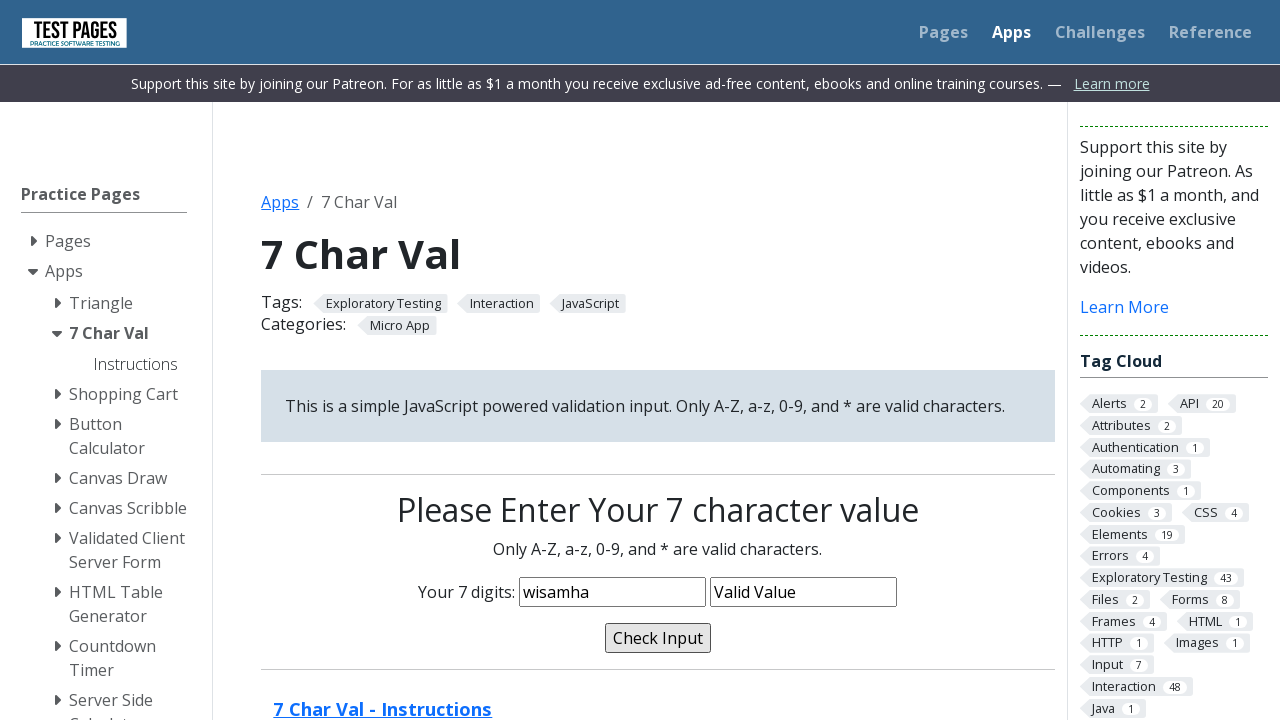

Verified validation message shows 'Valid Value'
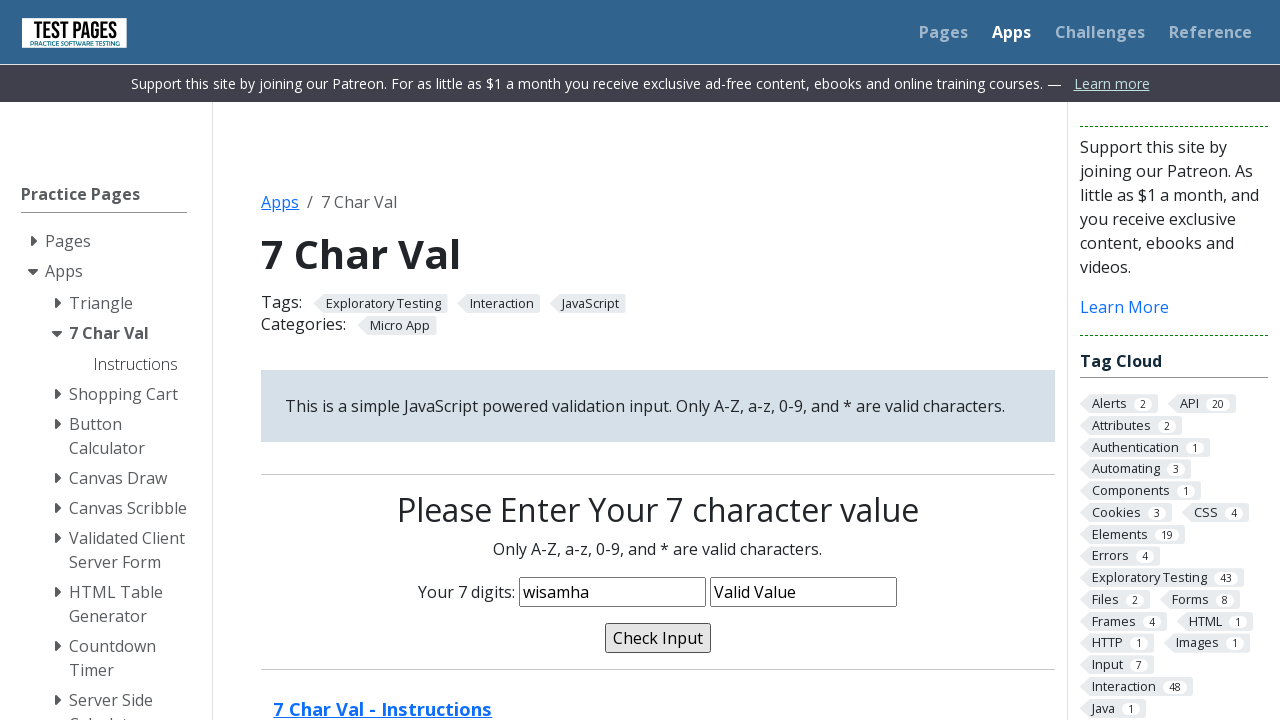

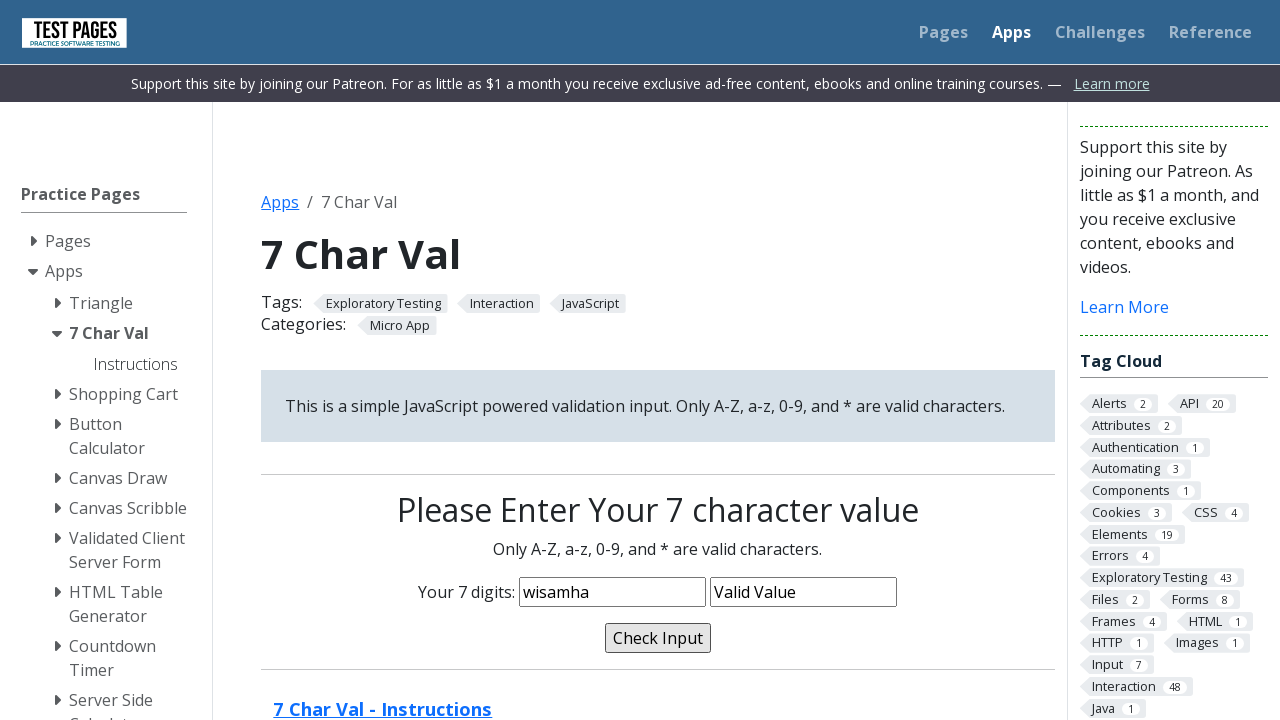